Tests jQuery UI custom dropdown selections by selecting items from speed, files, number, and salutation dropdown menus and verifying the selected values are displayed correctly.

Starting URL: https://jqueryui.com/resources/demos/selectmenu/default.html

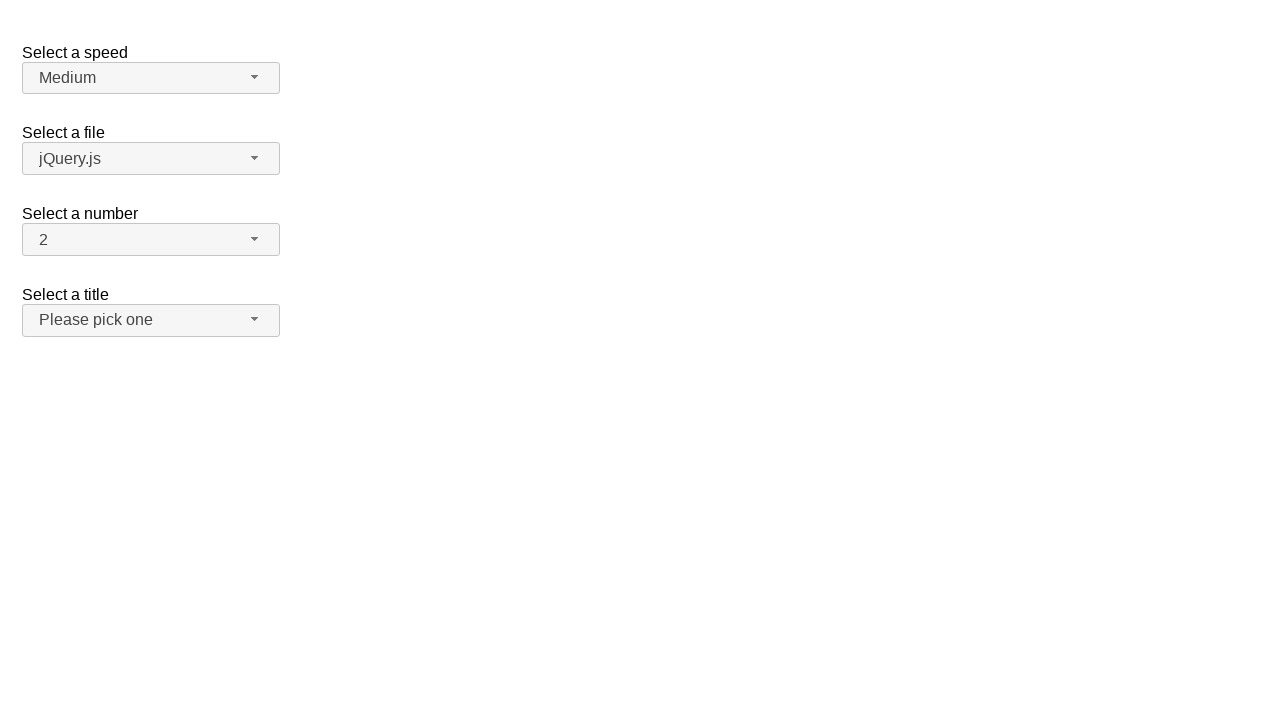

Clicked speed dropdown button to open menu at (151, 78) on span#speed-button
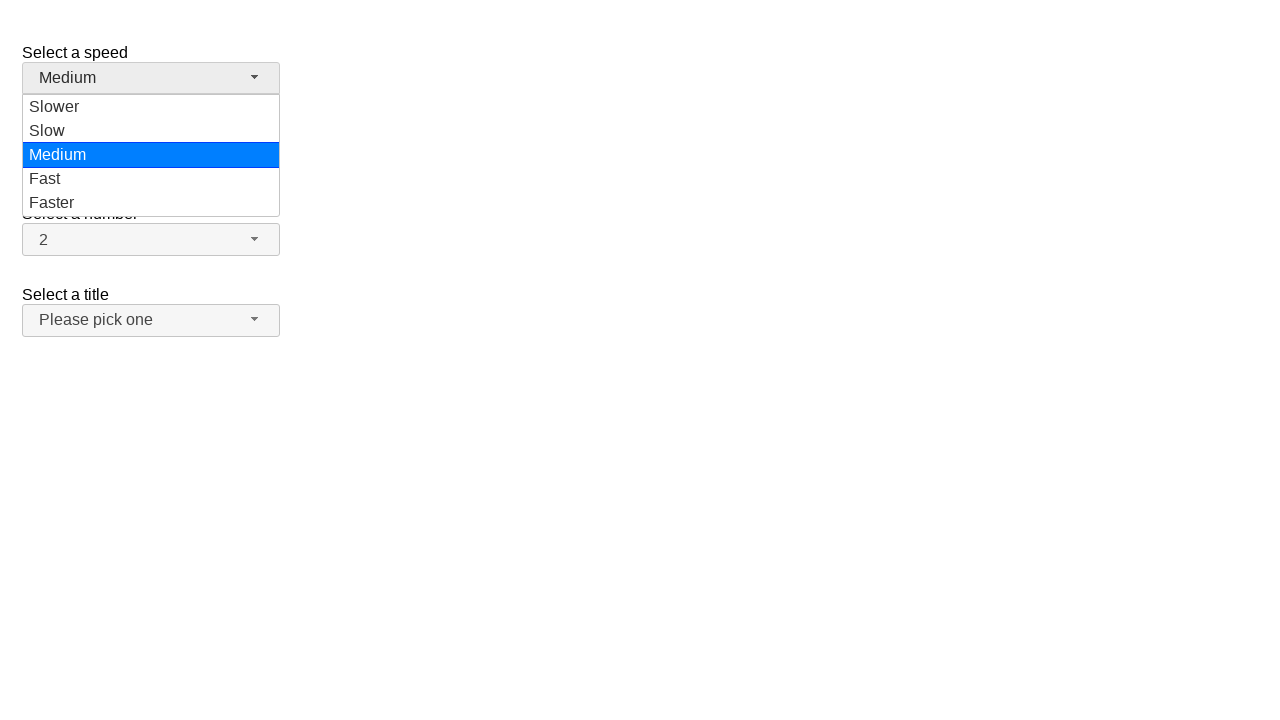

Speed dropdown menu appeared
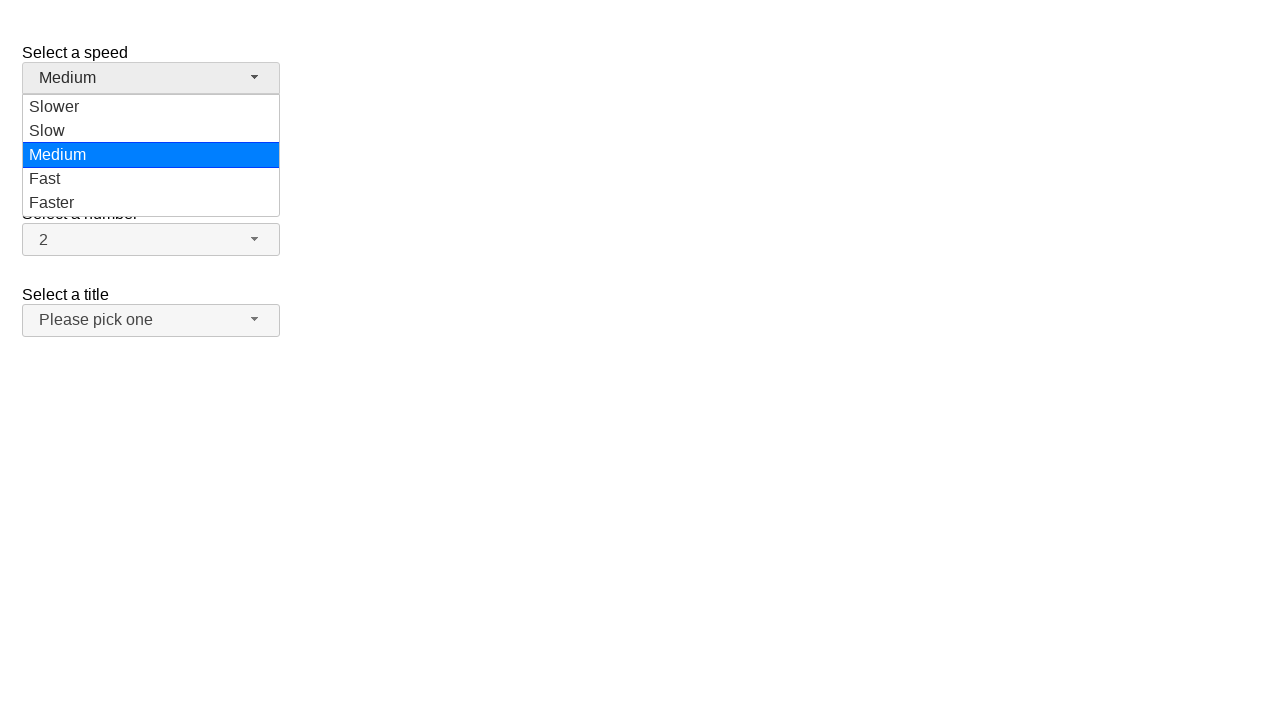

Selected 'Faster' from speed dropdown at (151, 203) on ul#speed-menu div:has-text('Faster')
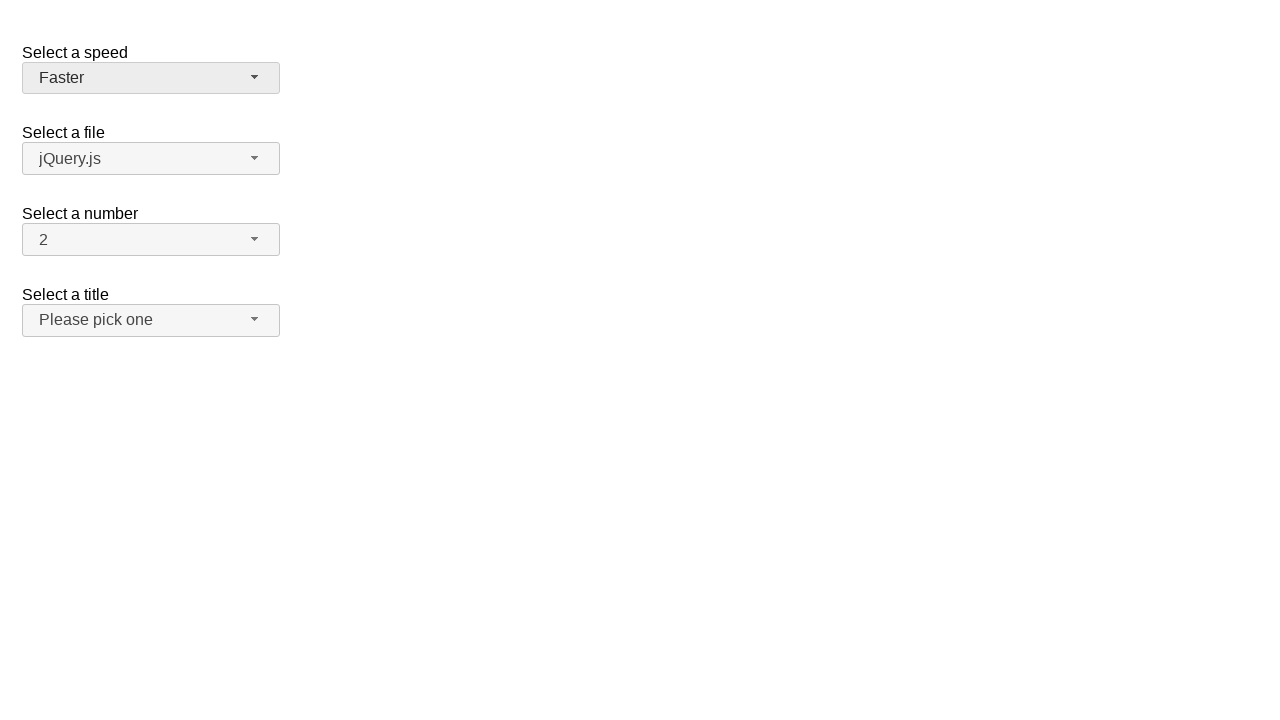

Clicked files dropdown button to open menu at (151, 159) on span#files-button
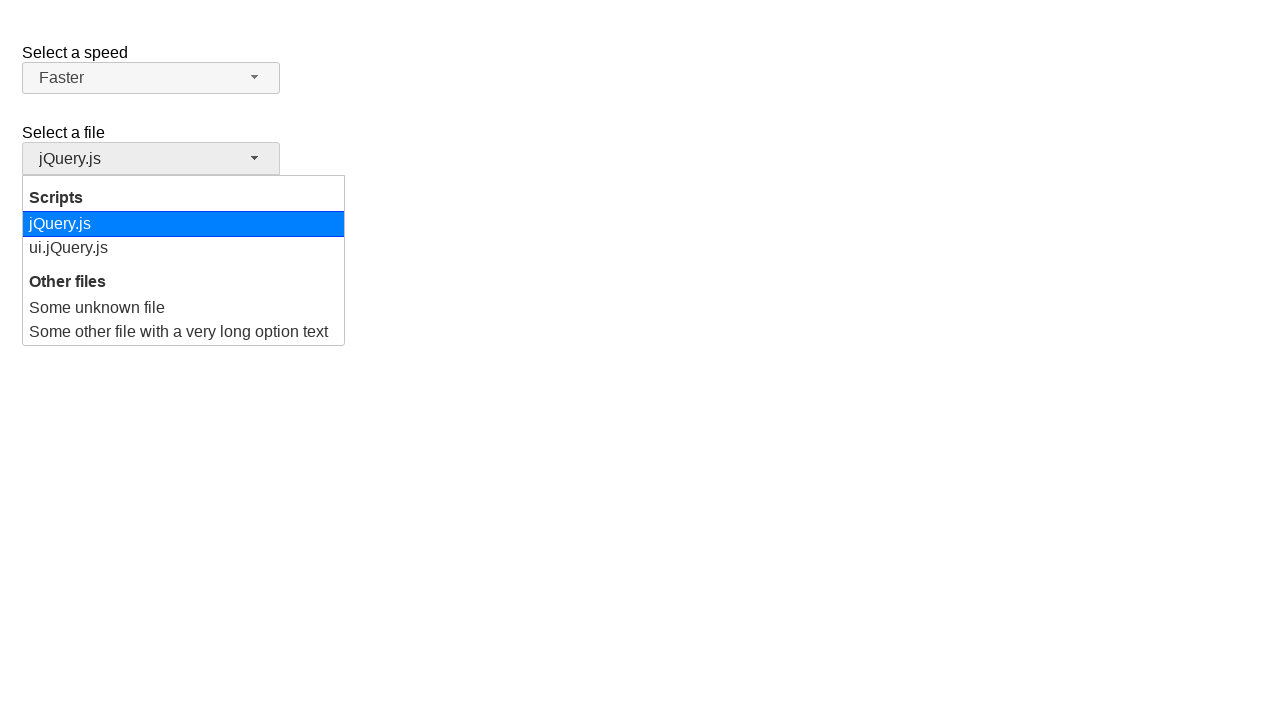

Files dropdown menu appeared
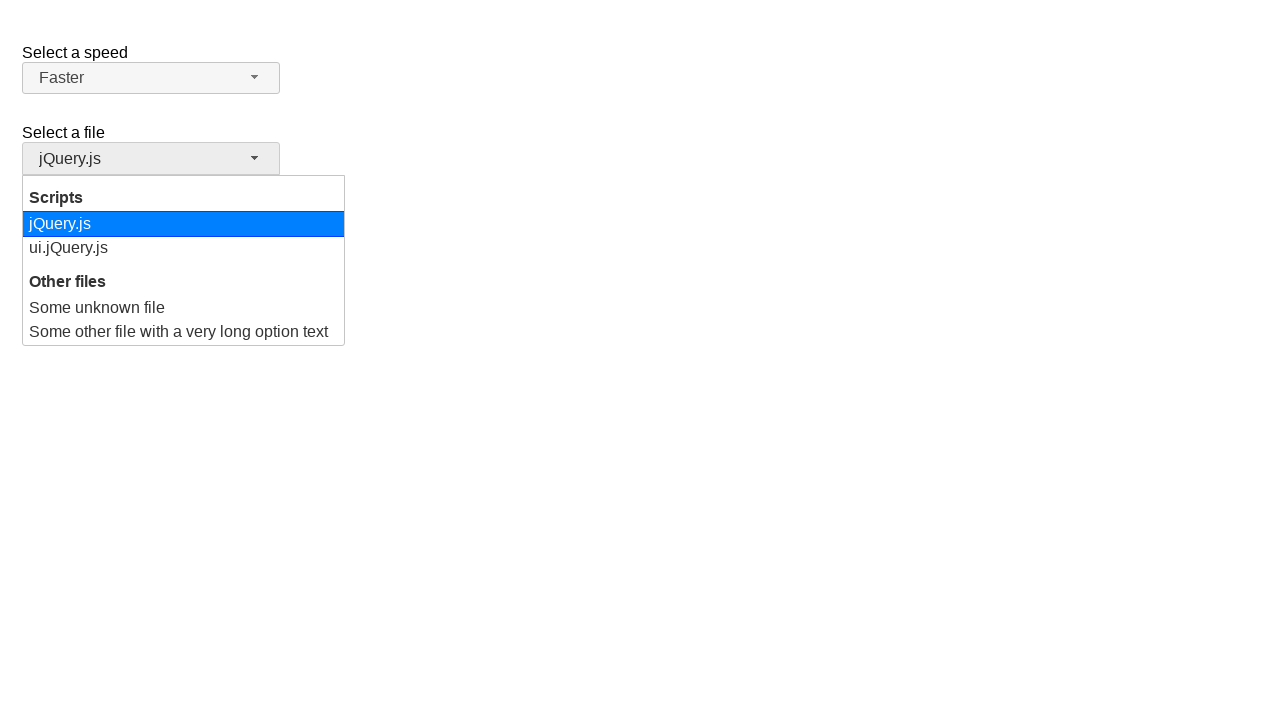

Selected 'ui.jQuery.js' from files dropdown at (184, 248) on ul#files-menu div:has-text('ui.jQuery.js')
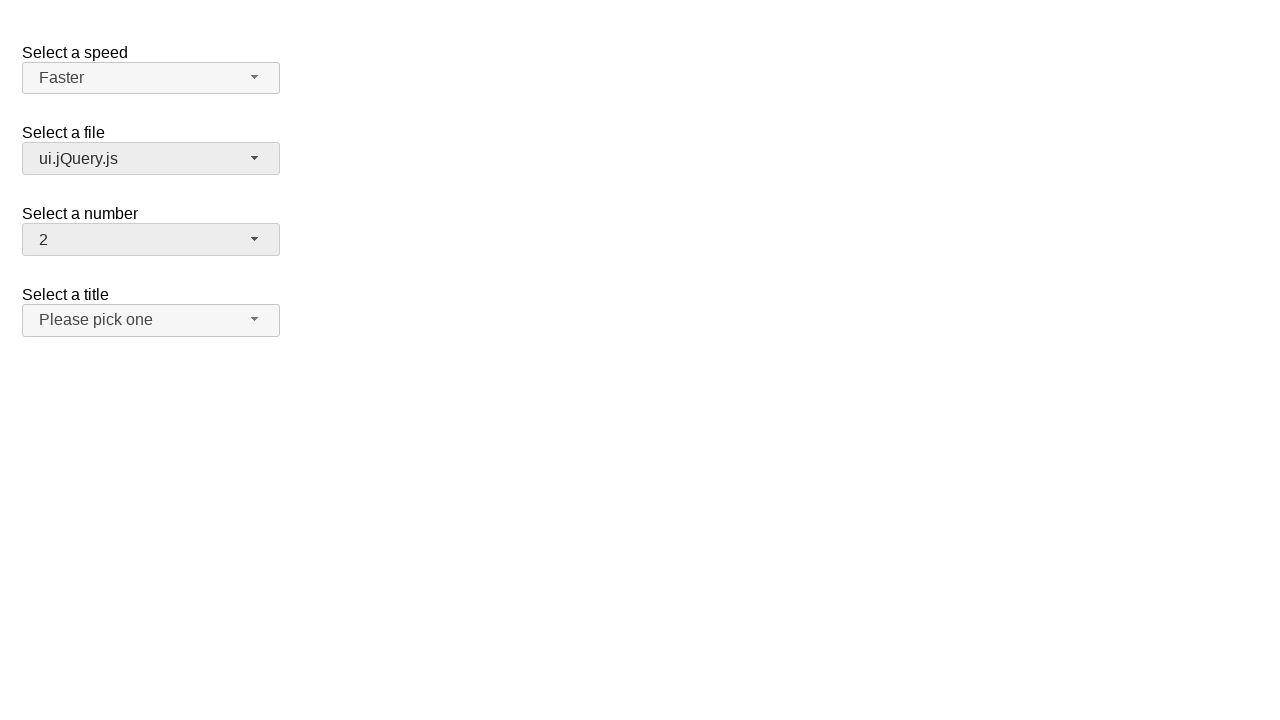

Clicked number dropdown button to open menu at (151, 240) on span#number-button
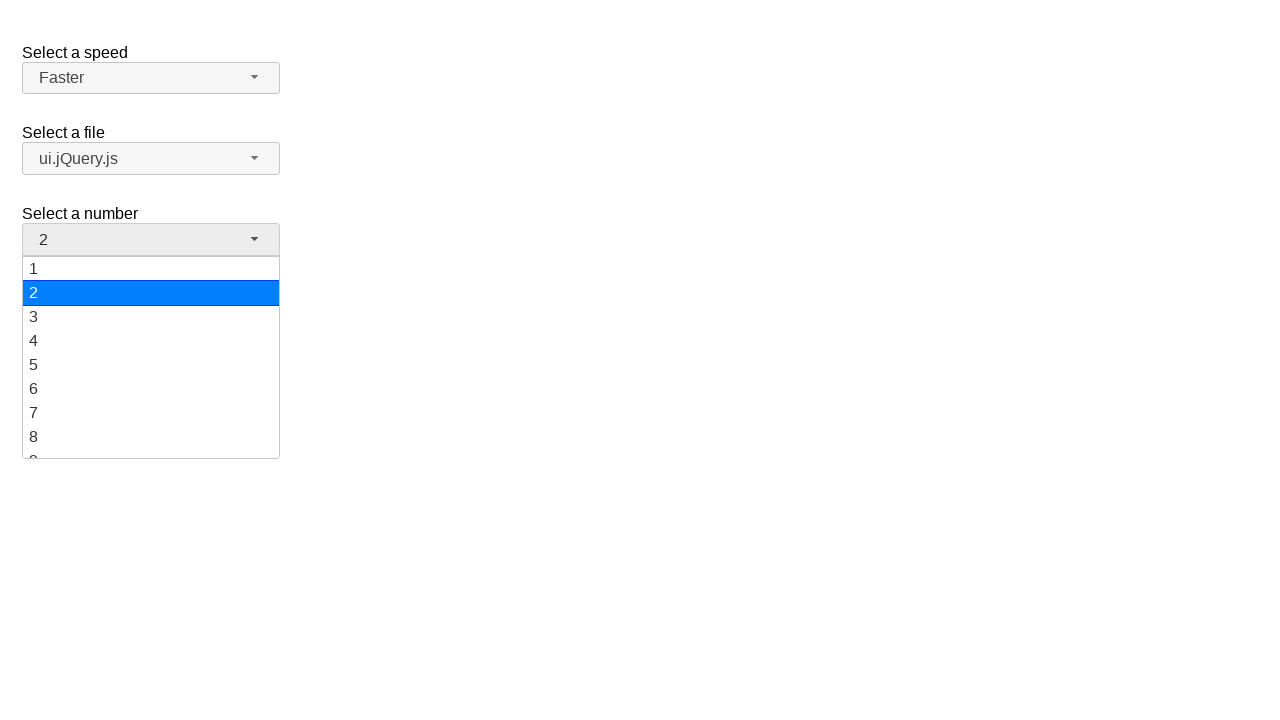

Number dropdown menu appeared
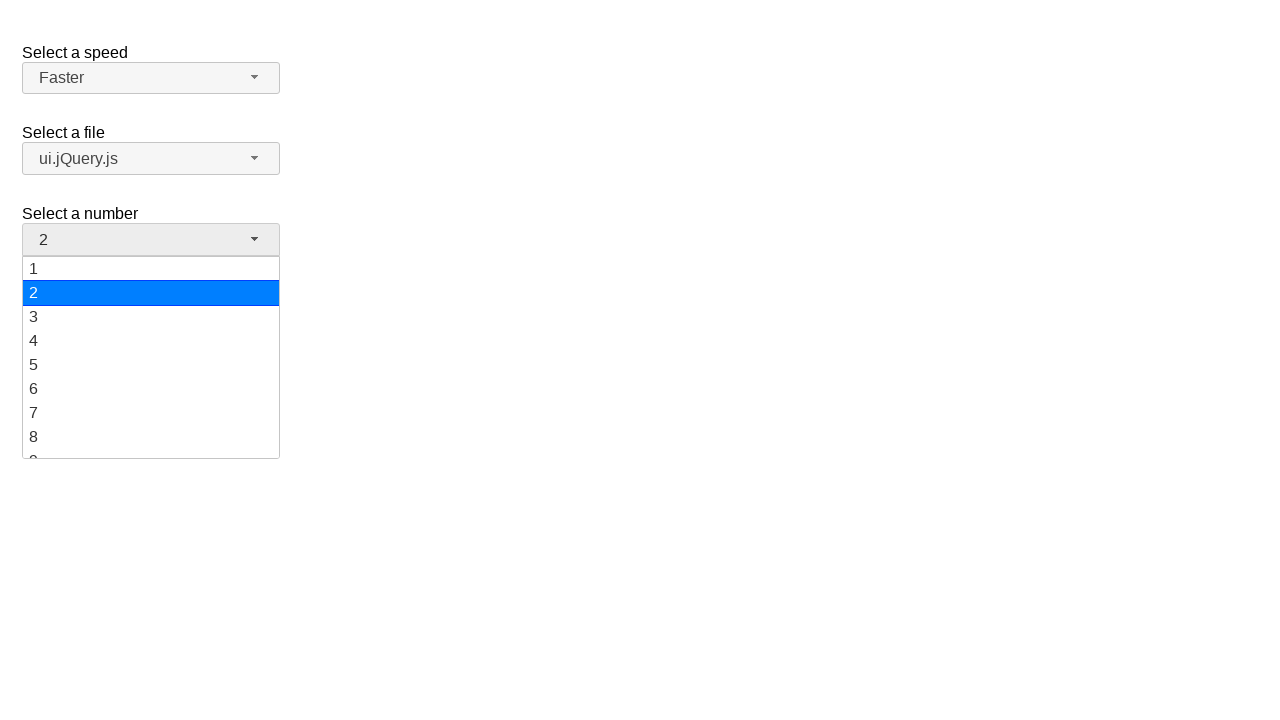

Selected '15' from number dropdown at (151, 357) on ul#number-menu div:has-text('15')
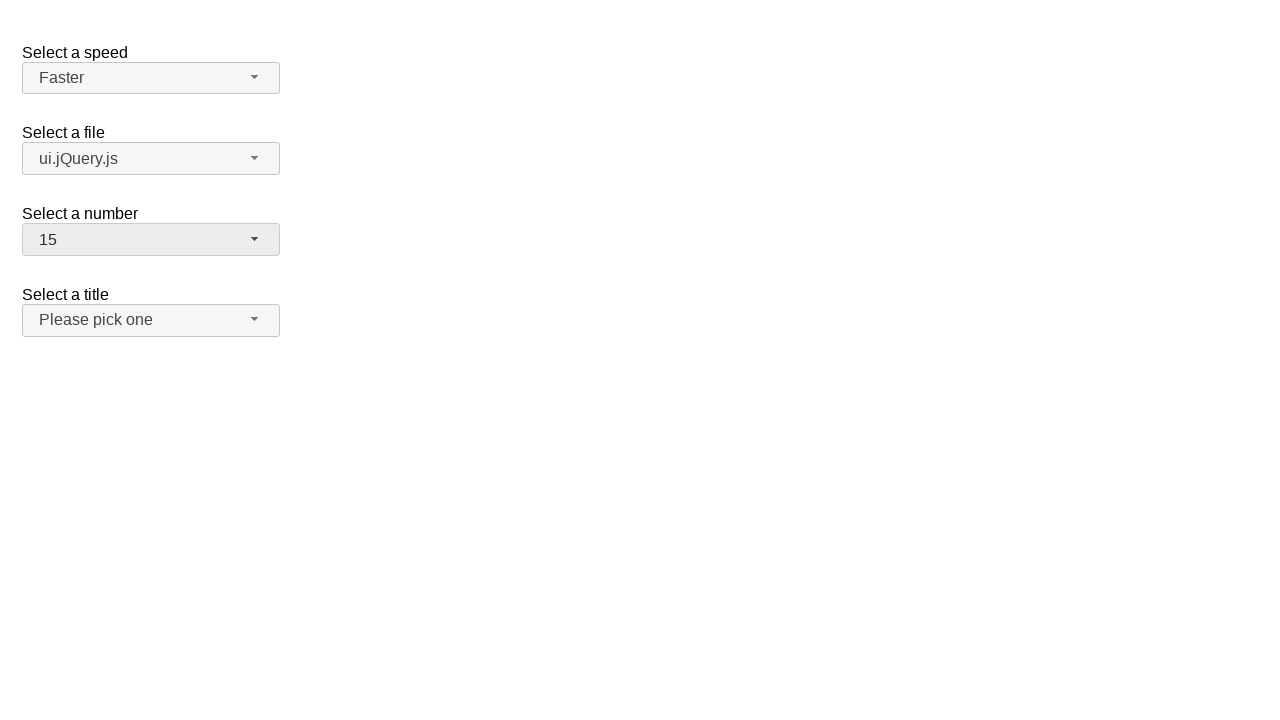

Clicked salutation dropdown button to open menu at (151, 320) on span#salutation-button
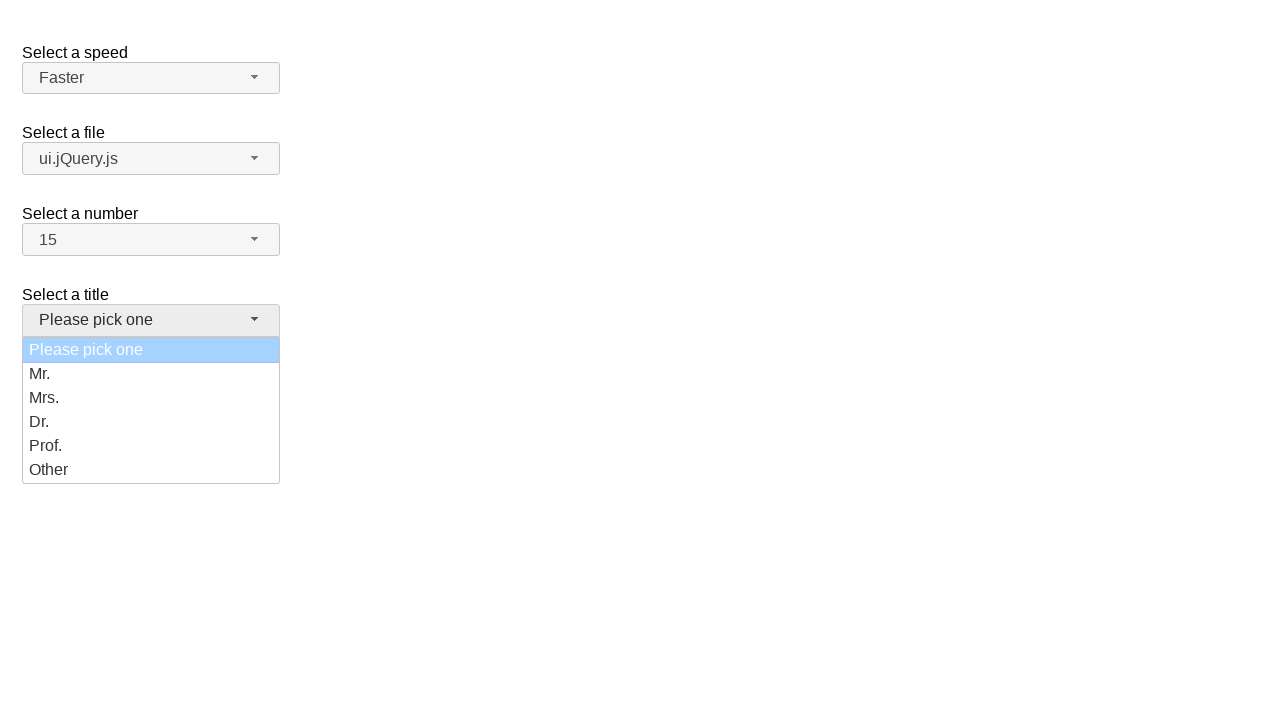

Salutation dropdown menu appeared
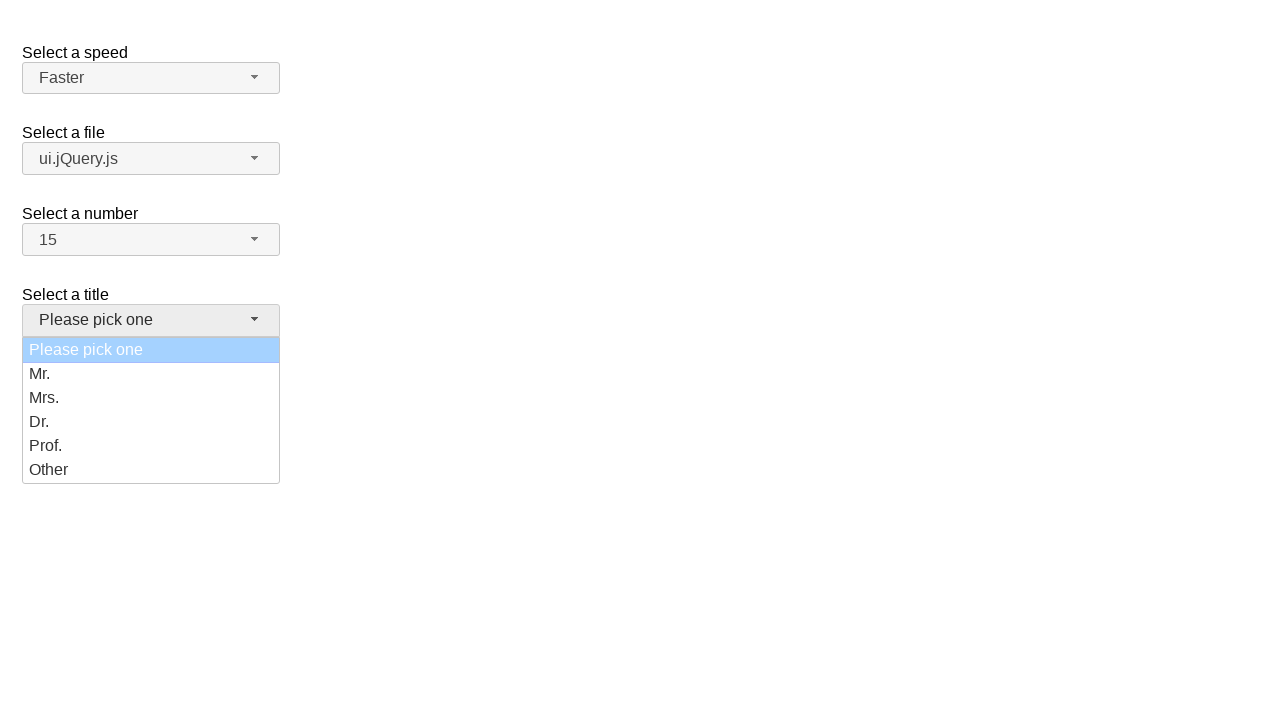

Selected 'Dr.' from salutation dropdown at (151, 422) on ul#salutation-menu div:has-text('Dr.')
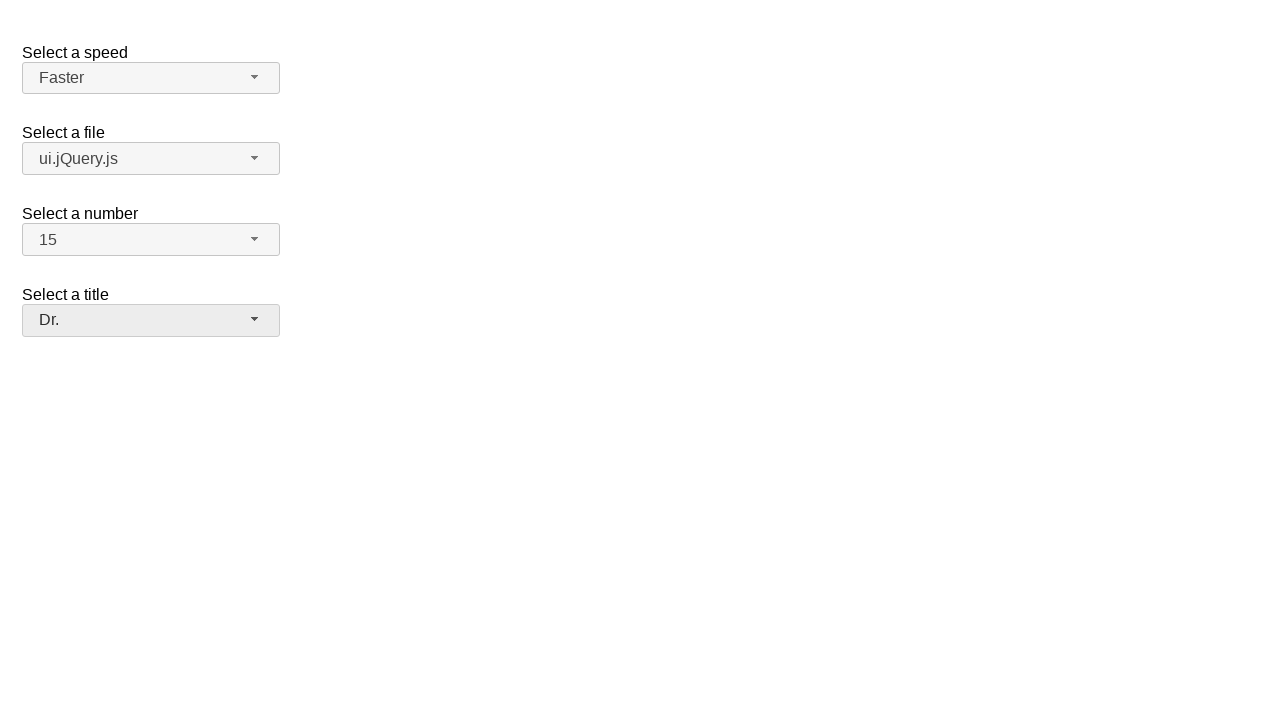

Verified speed dropdown displays 'Faster'
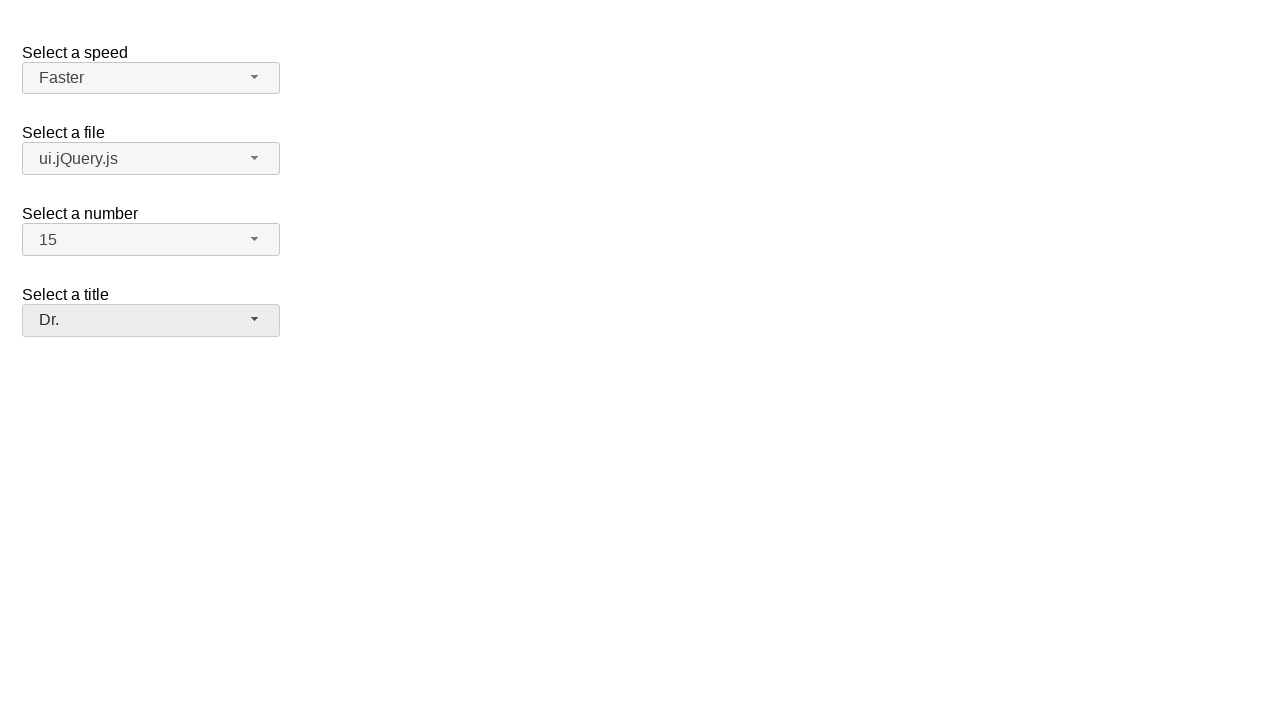

Verified files dropdown displays 'ui.jQuery.js'
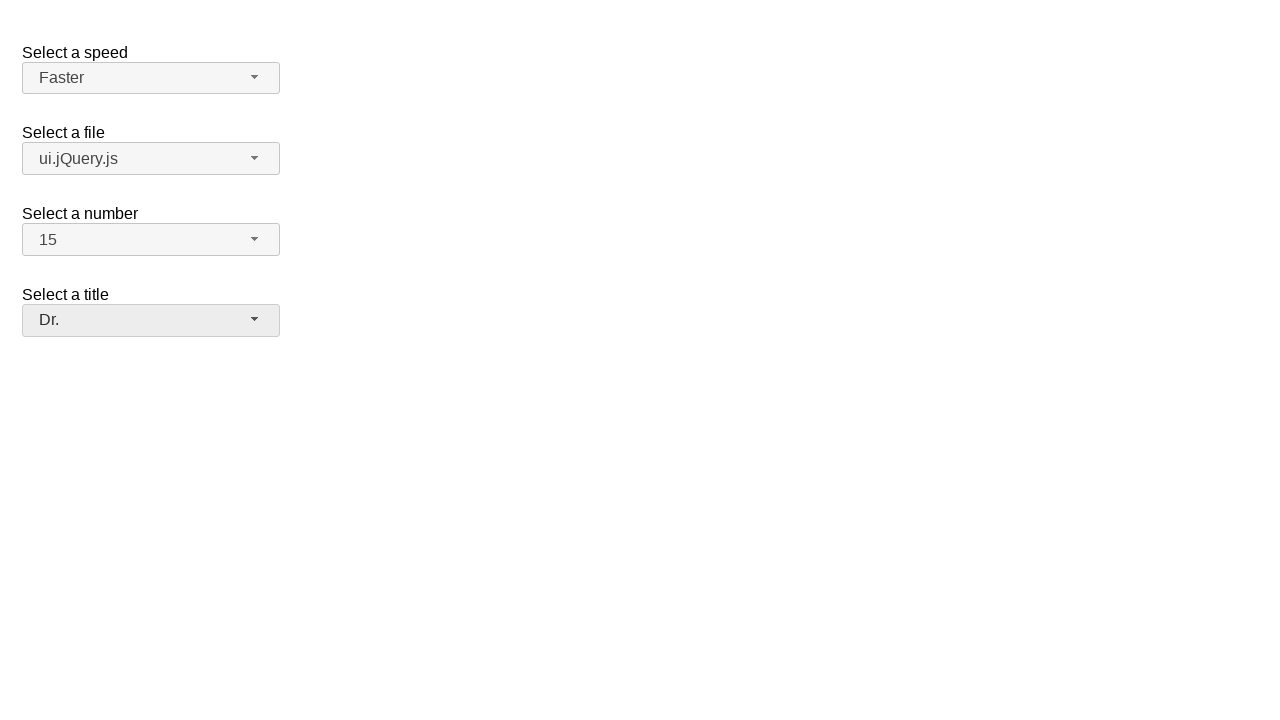

Verified number dropdown displays '15'
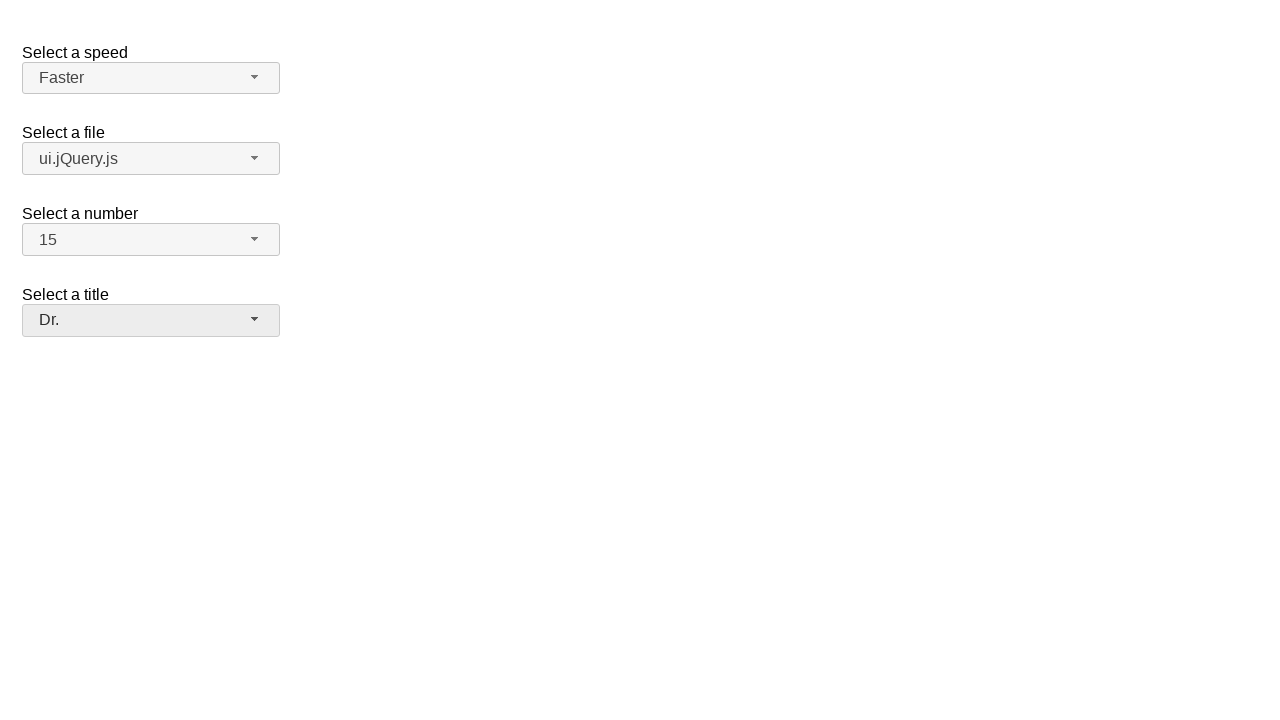

Verified salutation dropdown displays 'Dr.'
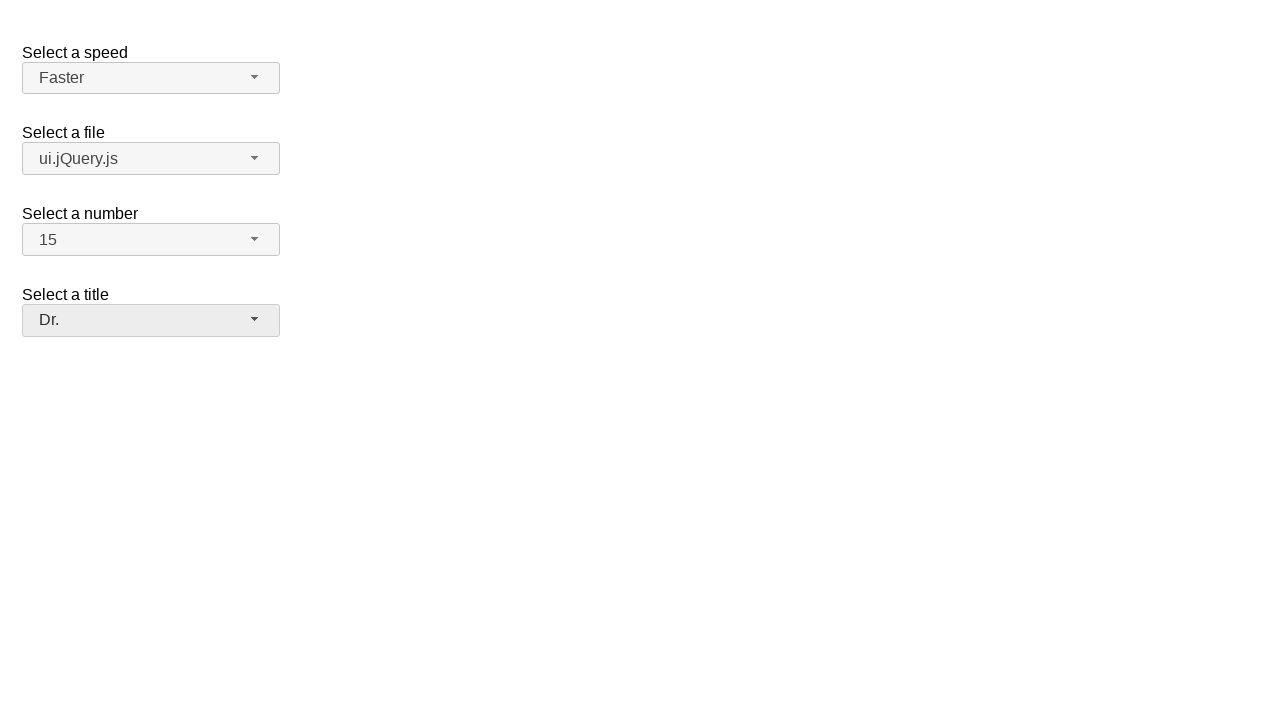

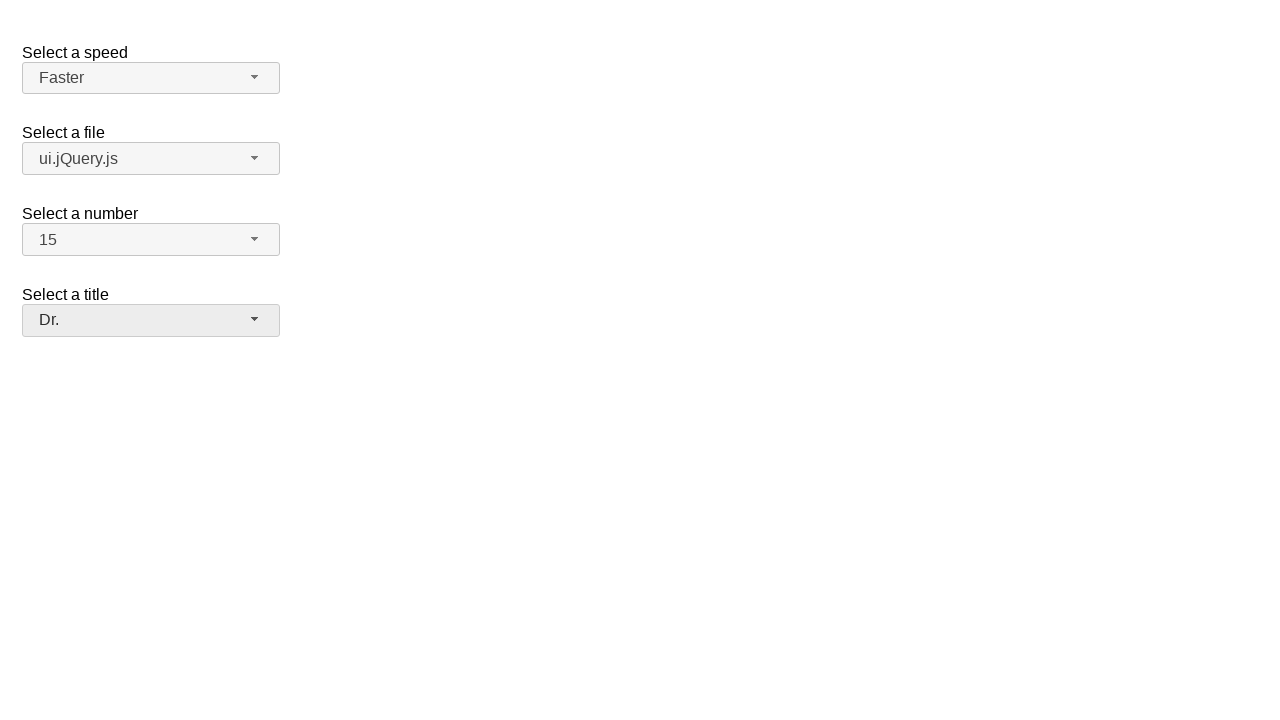